Tests JavaScript alert handling by triggering and interacting with simple alerts, confirmation dialogs, and prompt dialogs

Starting URL: https://the-internet.herokuapp.com/javascript_alerts

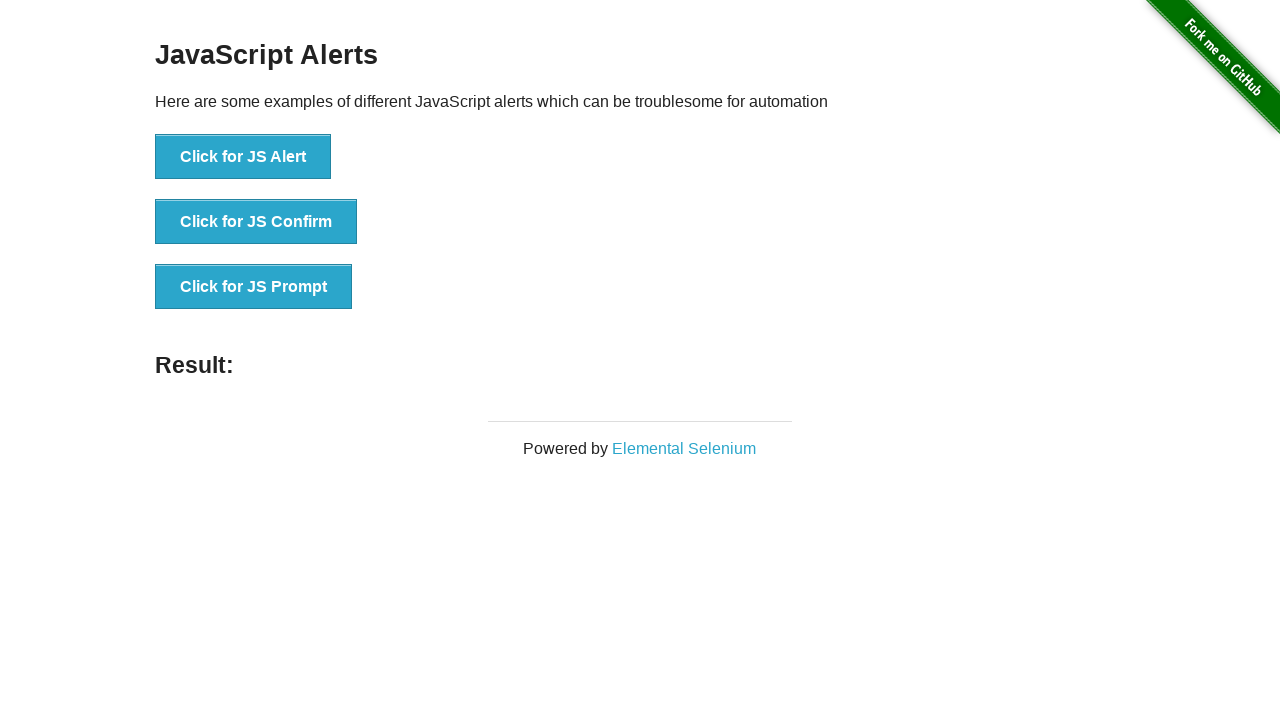

Clicked 'Click for JS Alert' button to trigger simple alert at (243, 157) on xpath=//button[text()='Click for JS Alert']
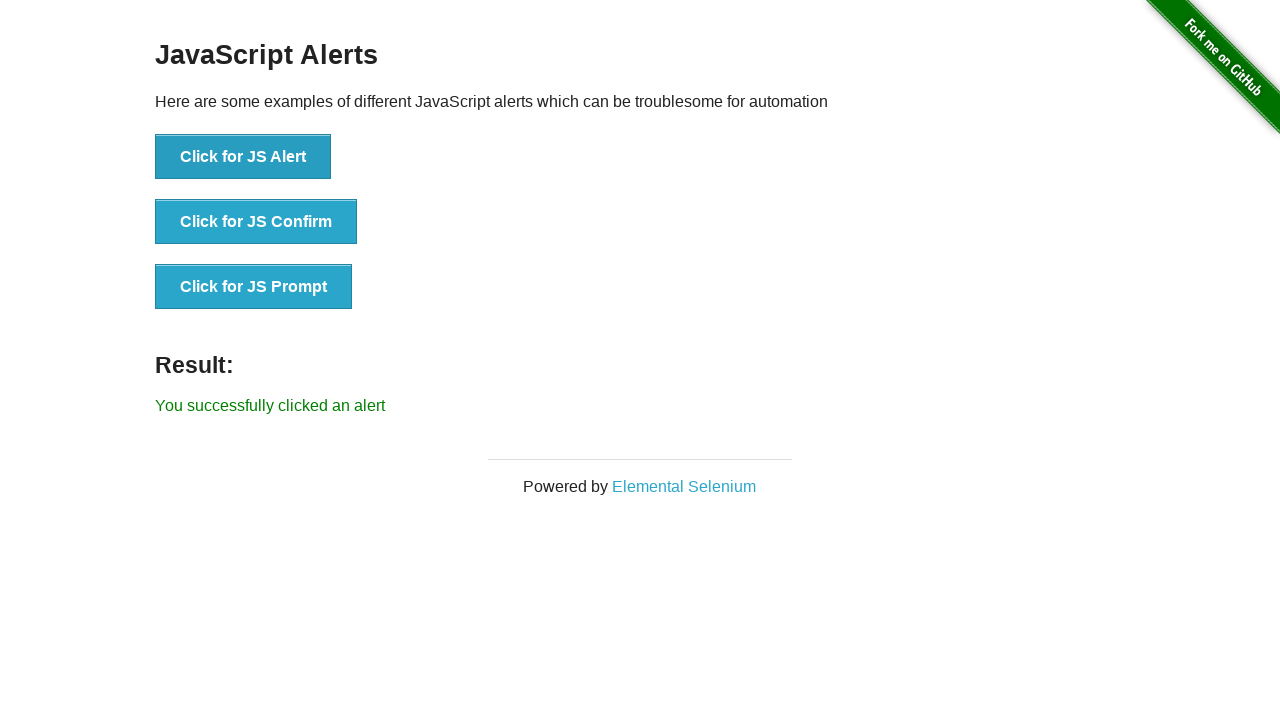

Set up dialog handler to accept alerts
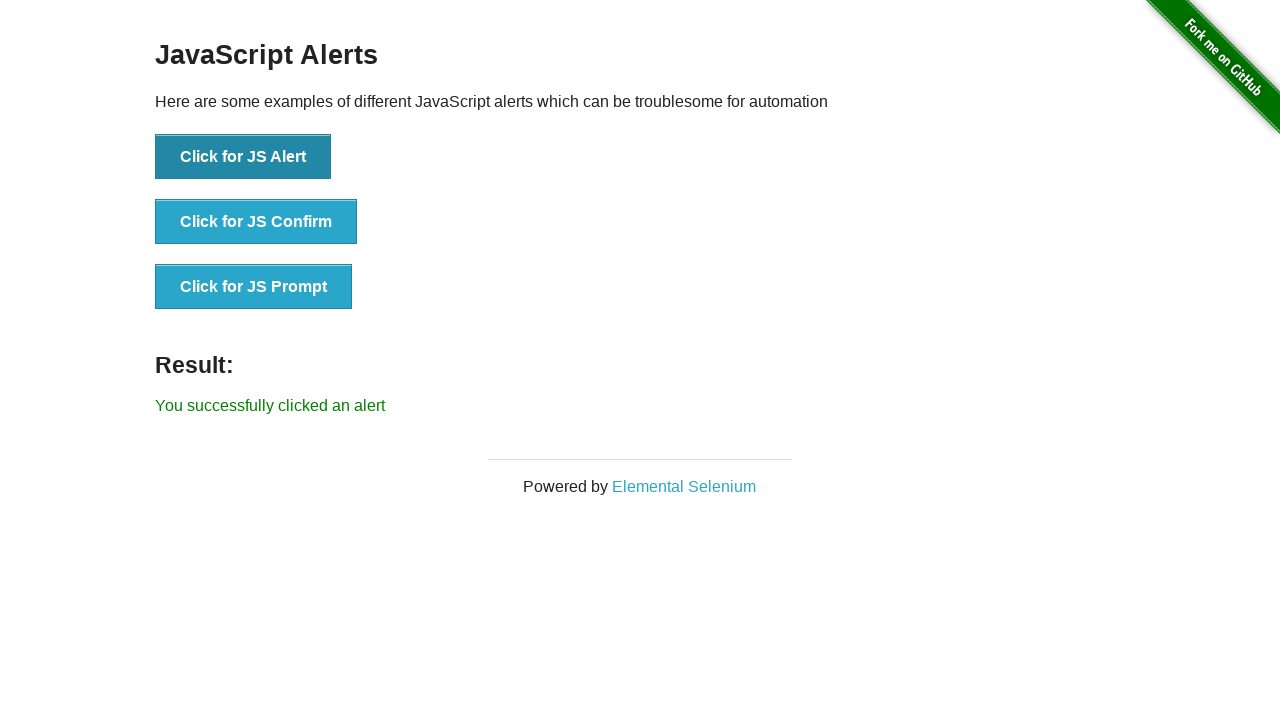

Waited 2 seconds for simple alert to be processed
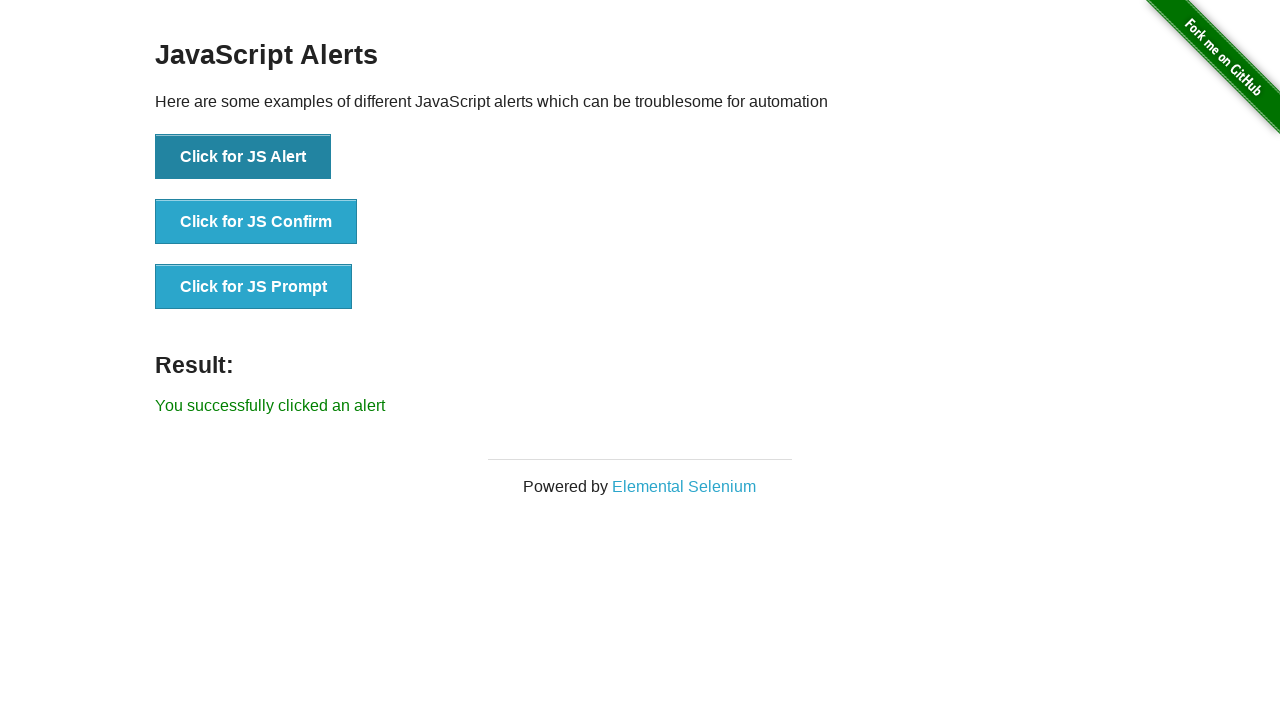

Clicked 'Click for JS Confirm' button to trigger confirmation dialog at (256, 222) on xpath=//button[text()='Click for JS Confirm']
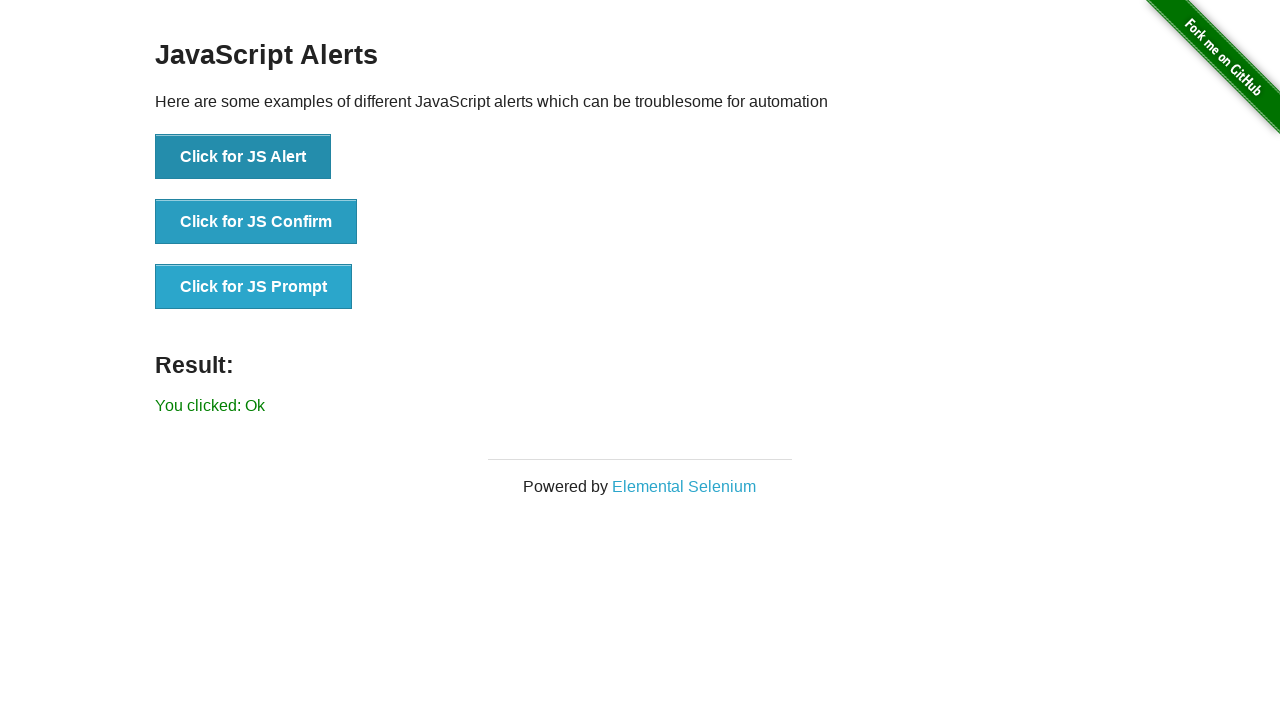

Set up dialog handler to dismiss confirmation dialogs
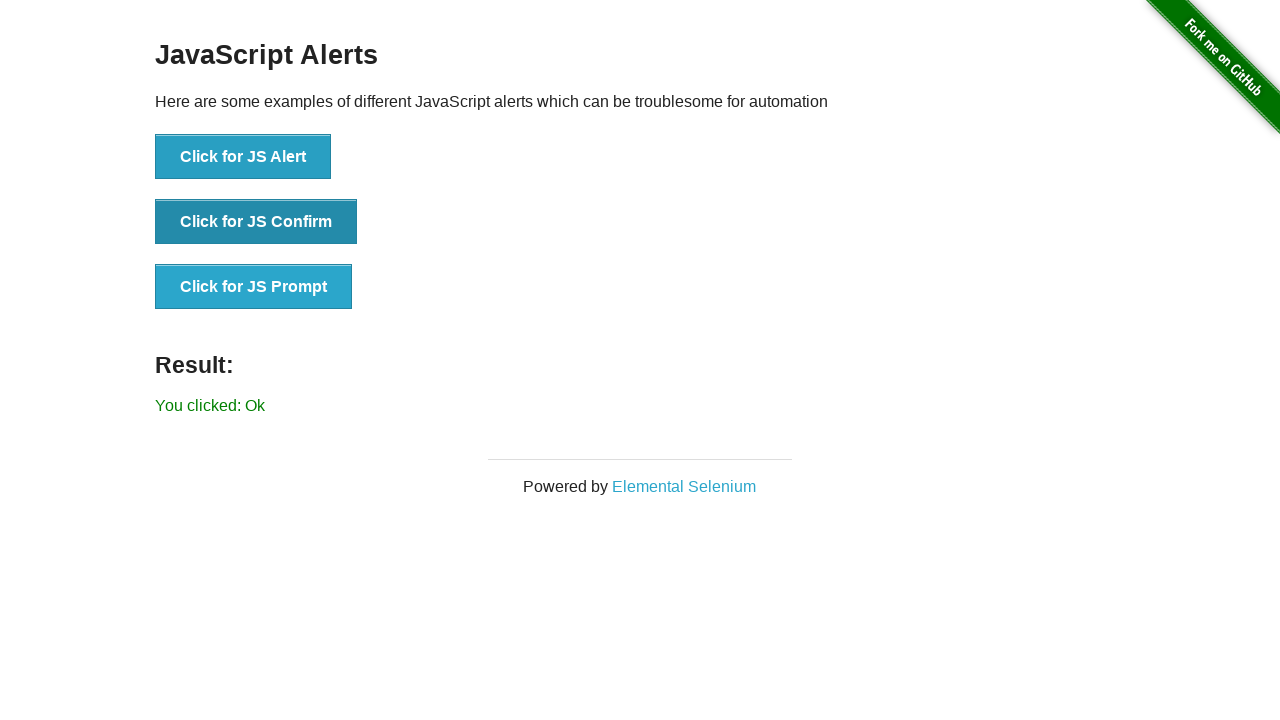

Waited 2 seconds for confirmation dialog to be processed
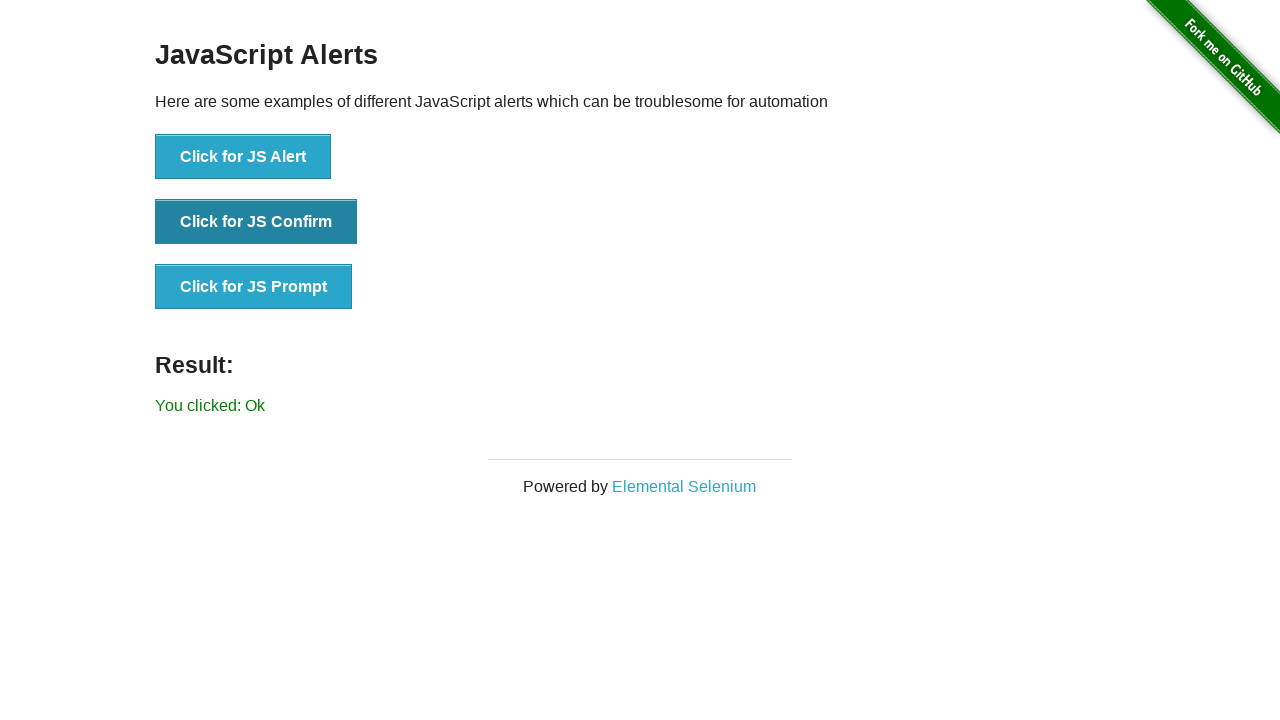

Located 'Click for JS Prompt' button
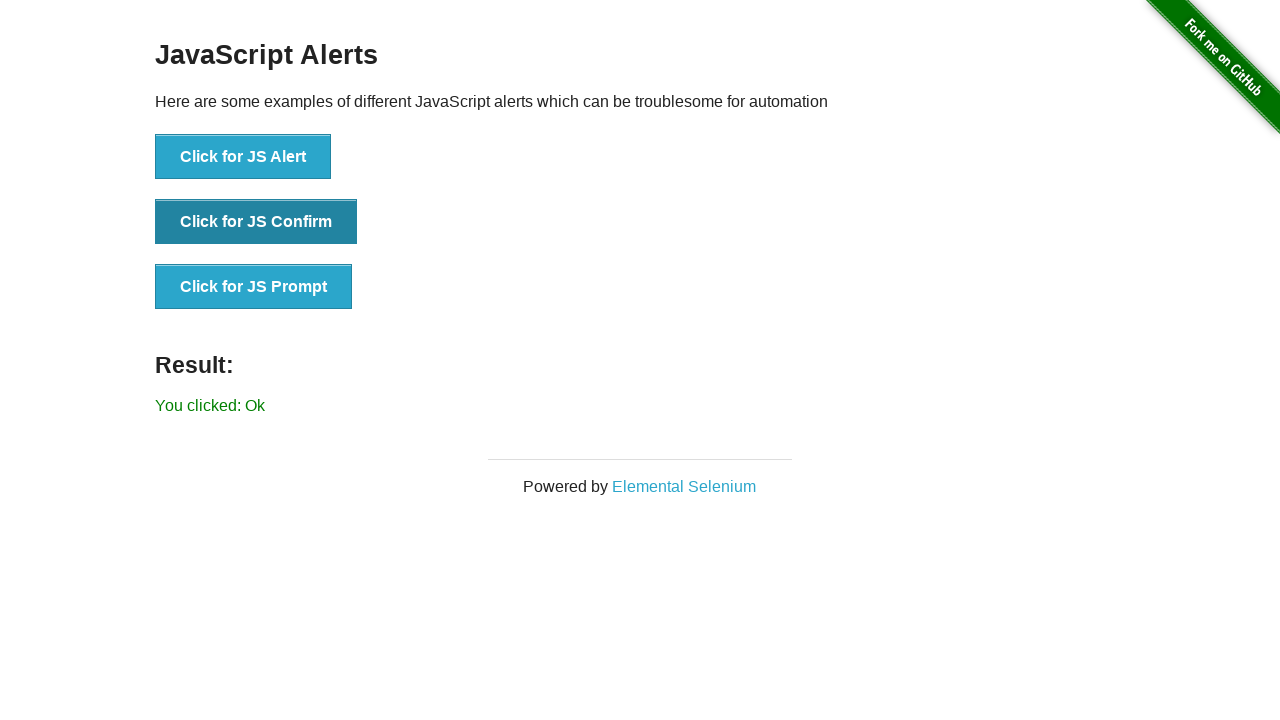

Set up dialog handler to accept prompt with test input
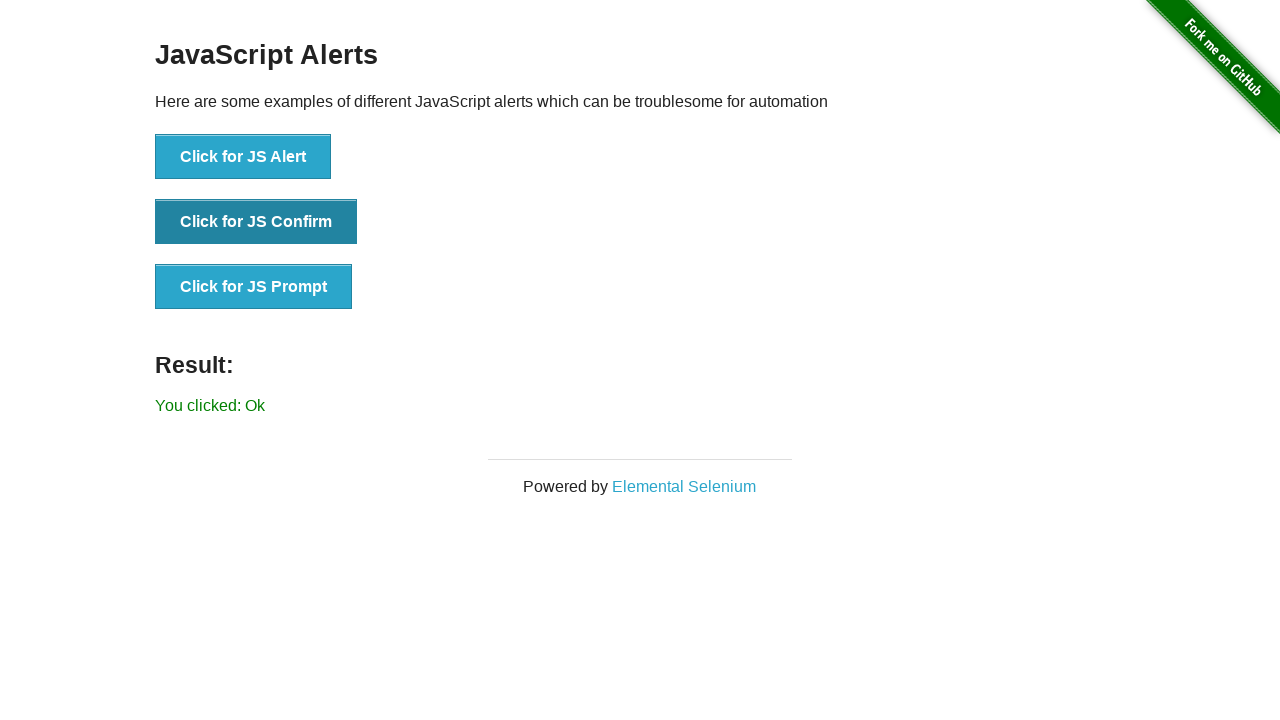

Clicked 'Click for JS Prompt' button to trigger prompt dialog at (254, 287) on xpath=//button[text()='Click for JS Prompt']
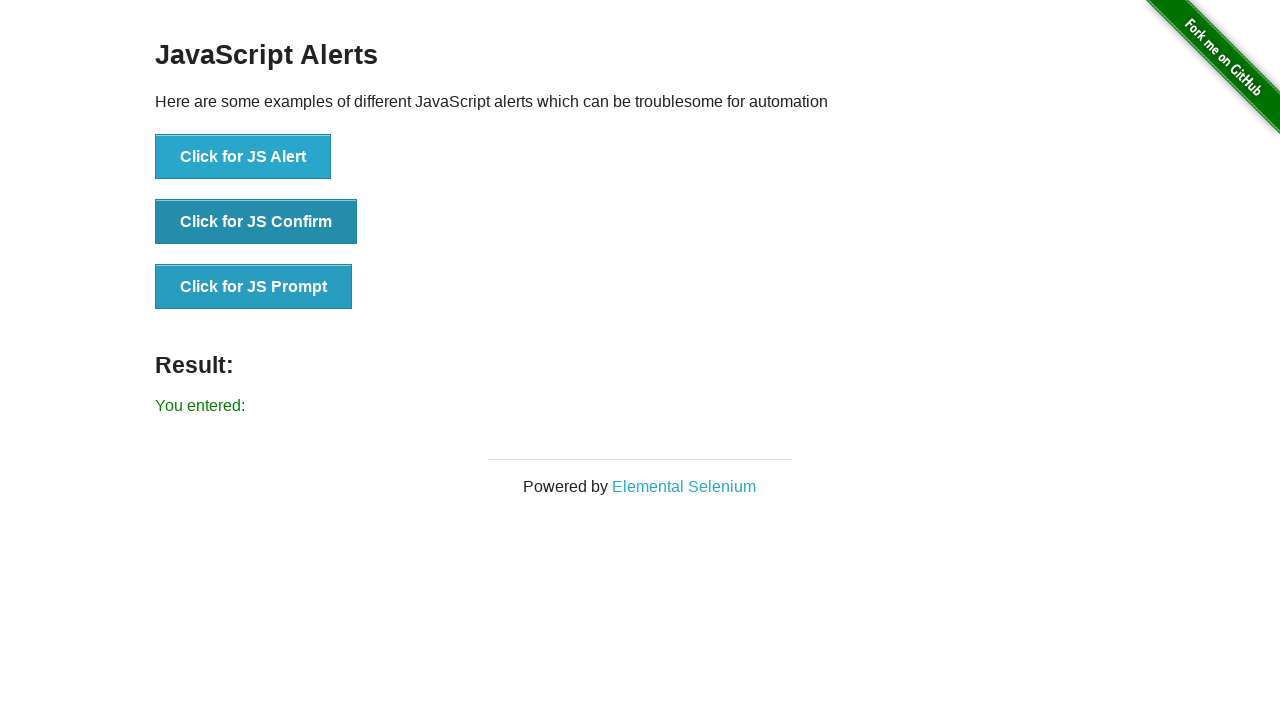

Waited 2 seconds for prompt dialog to be processed with test input
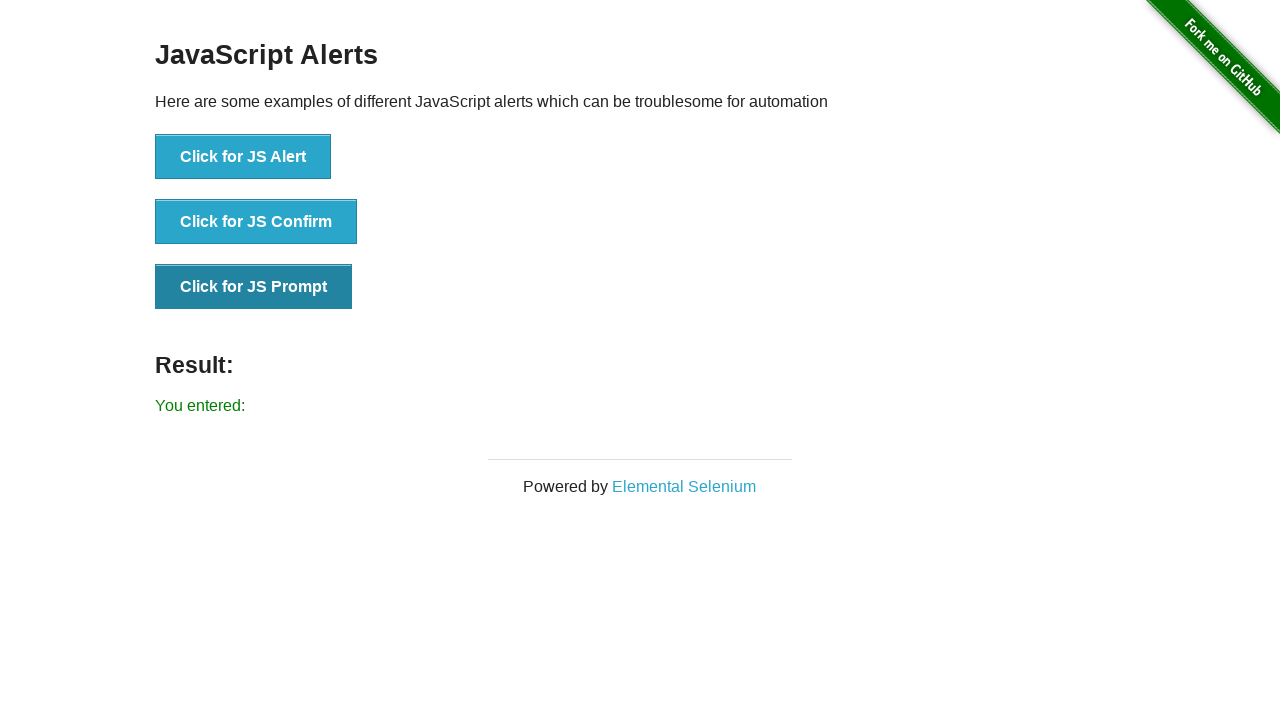

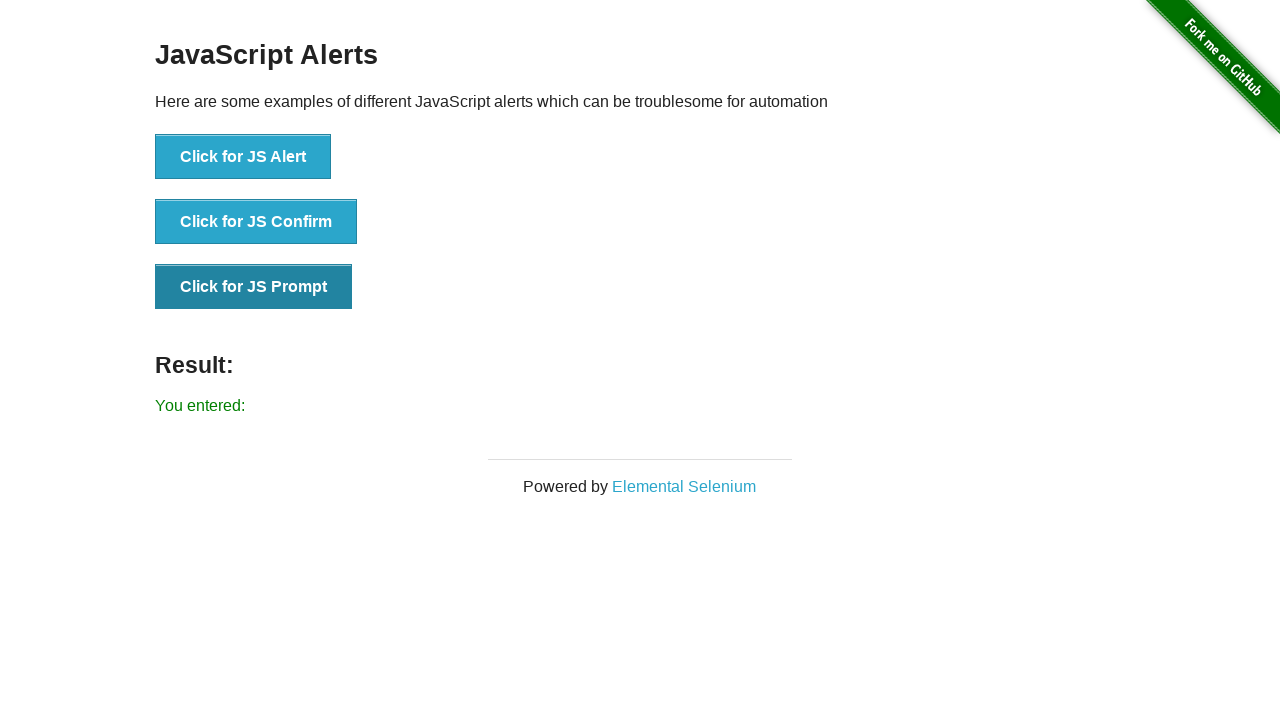